Verifies the initial state of radio buttons on a form, checking that 'Butter' is selected by default while 'Milk' and 'Cheese' are not

Starting URL: https://echoecho.com/htmlforms10.htm

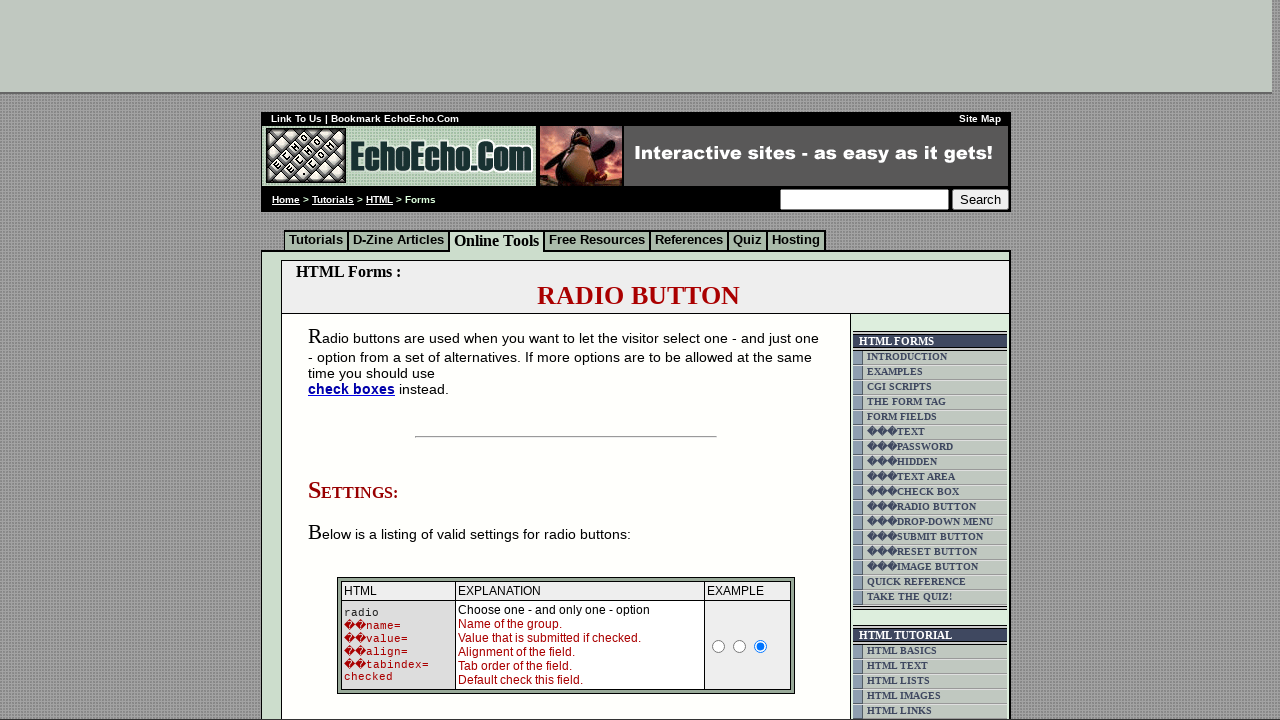

Navigated to radio button form page
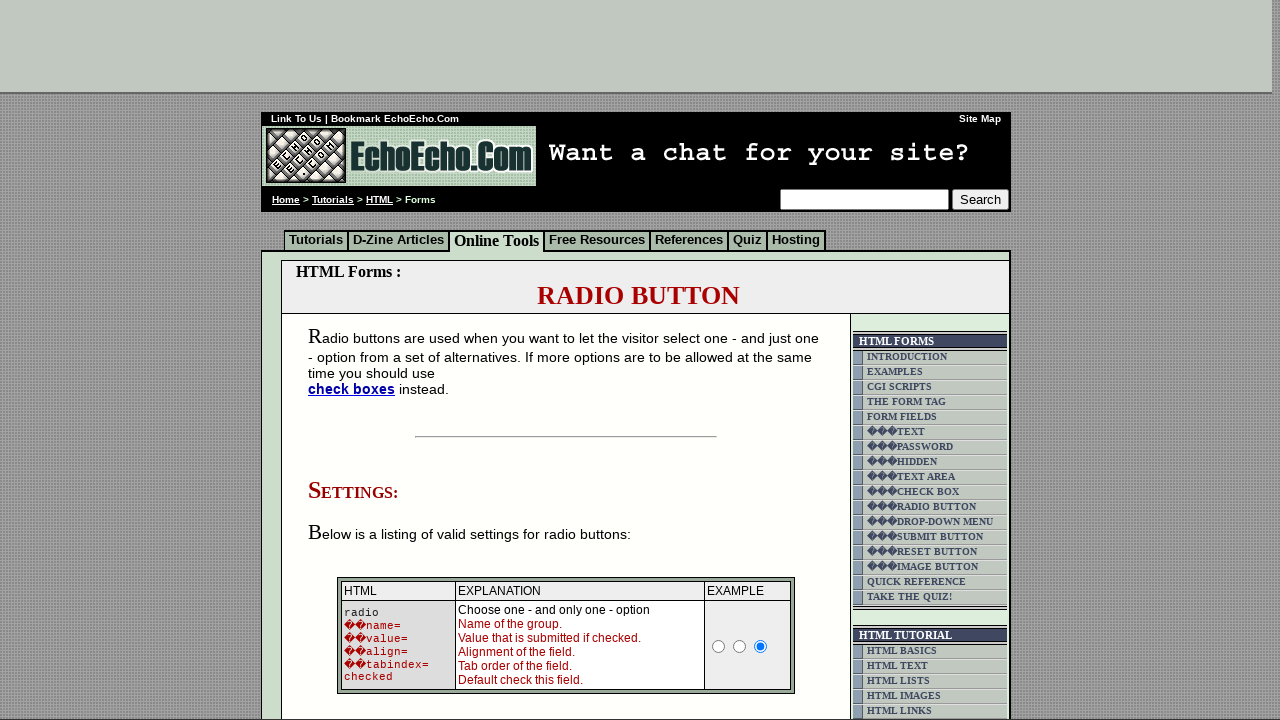

Verified that Milk radio button is not selected
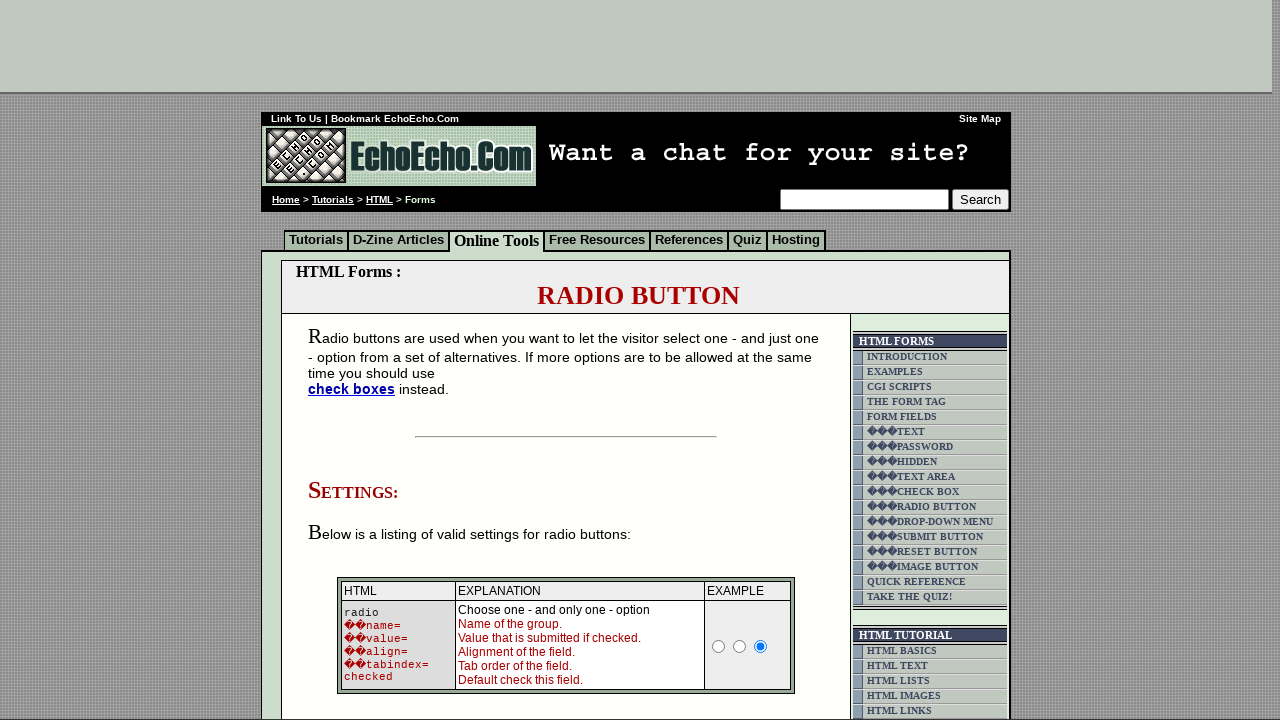

Verified that Butter radio button is selected by default
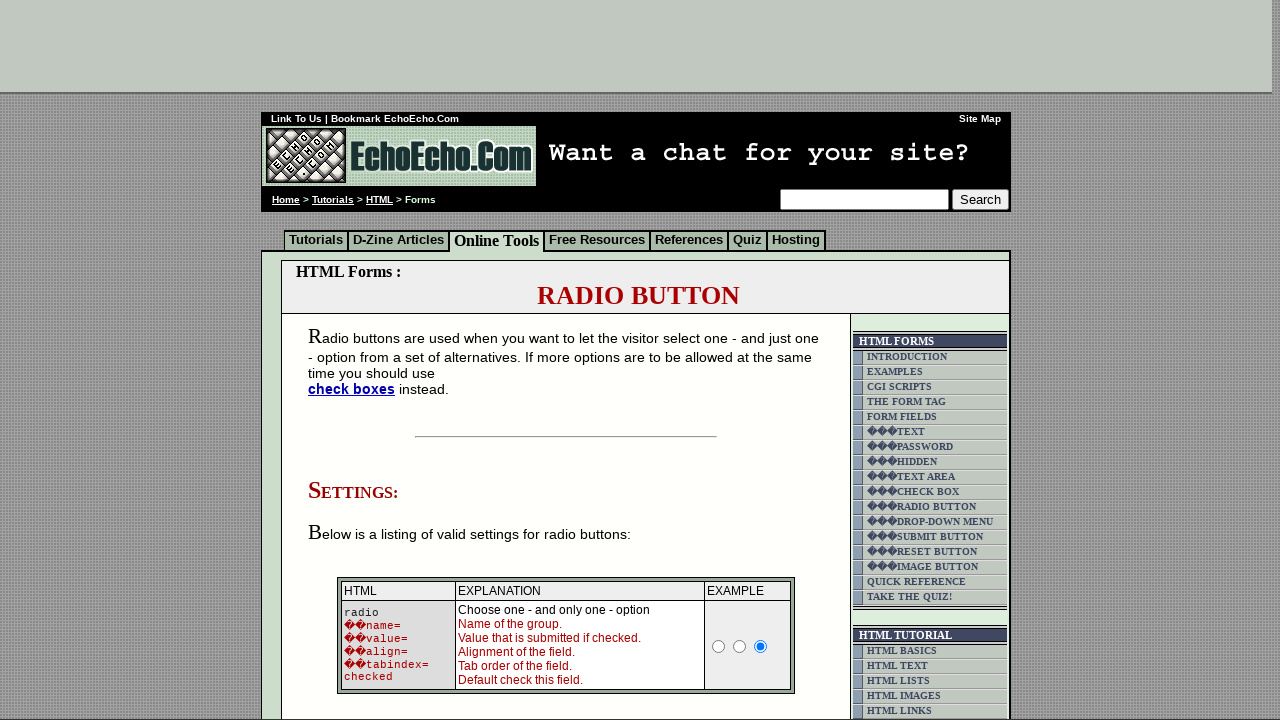

Verified that Cheese radio button is not selected
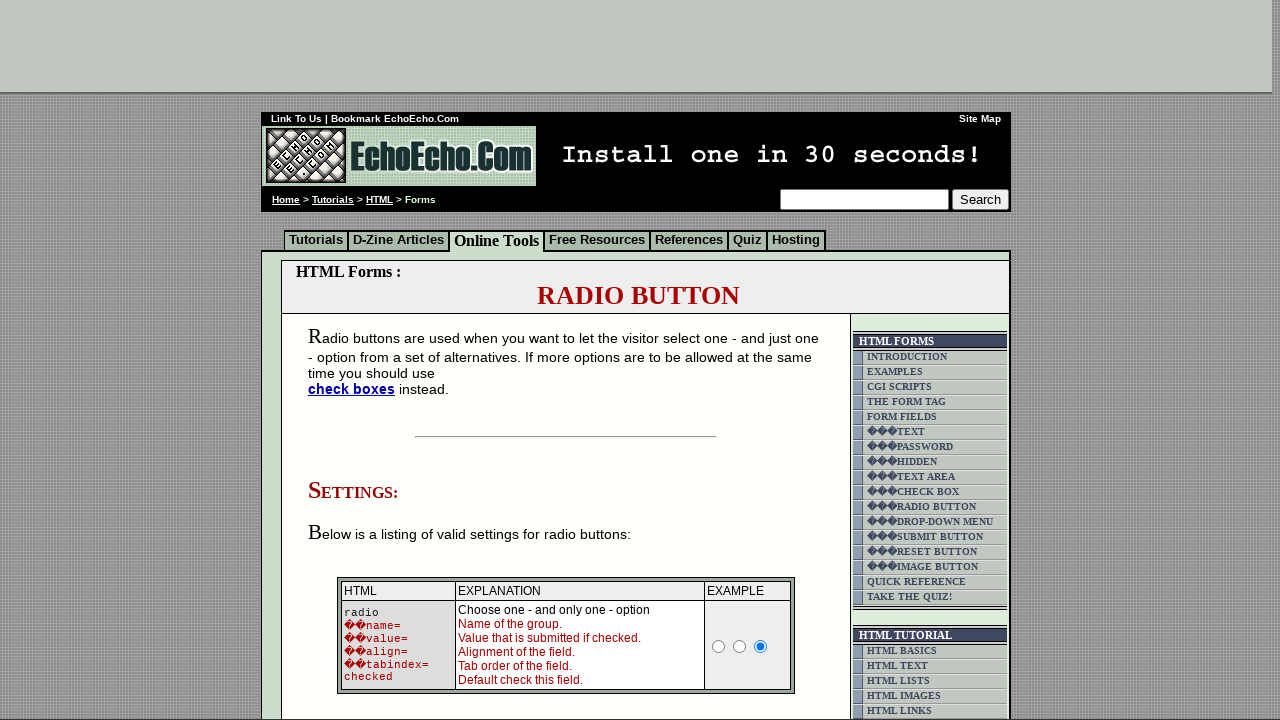

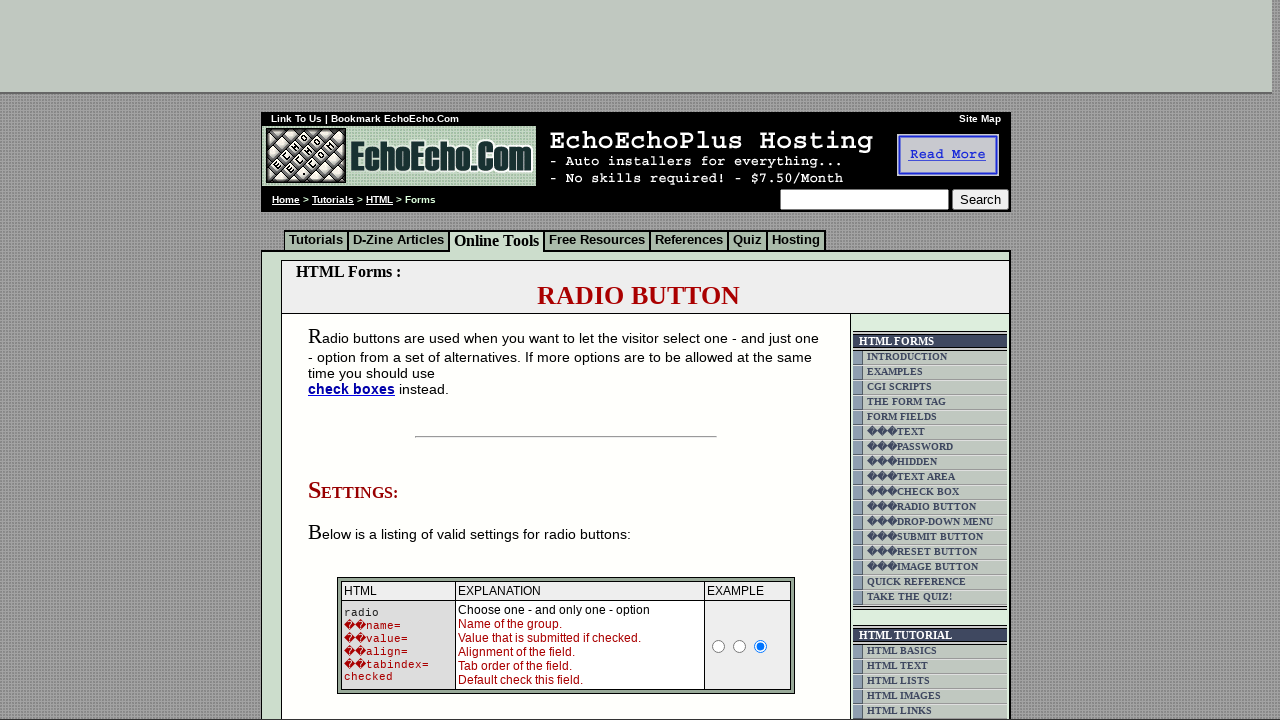